Tests explicit wait functionality by waiting for a price to change to $100, then clicking a book button, calculating a mathematical expression based on a displayed value, entering the answer, and submitting the form.

Starting URL: http://suninjuly.github.io/explicit_wait2.html

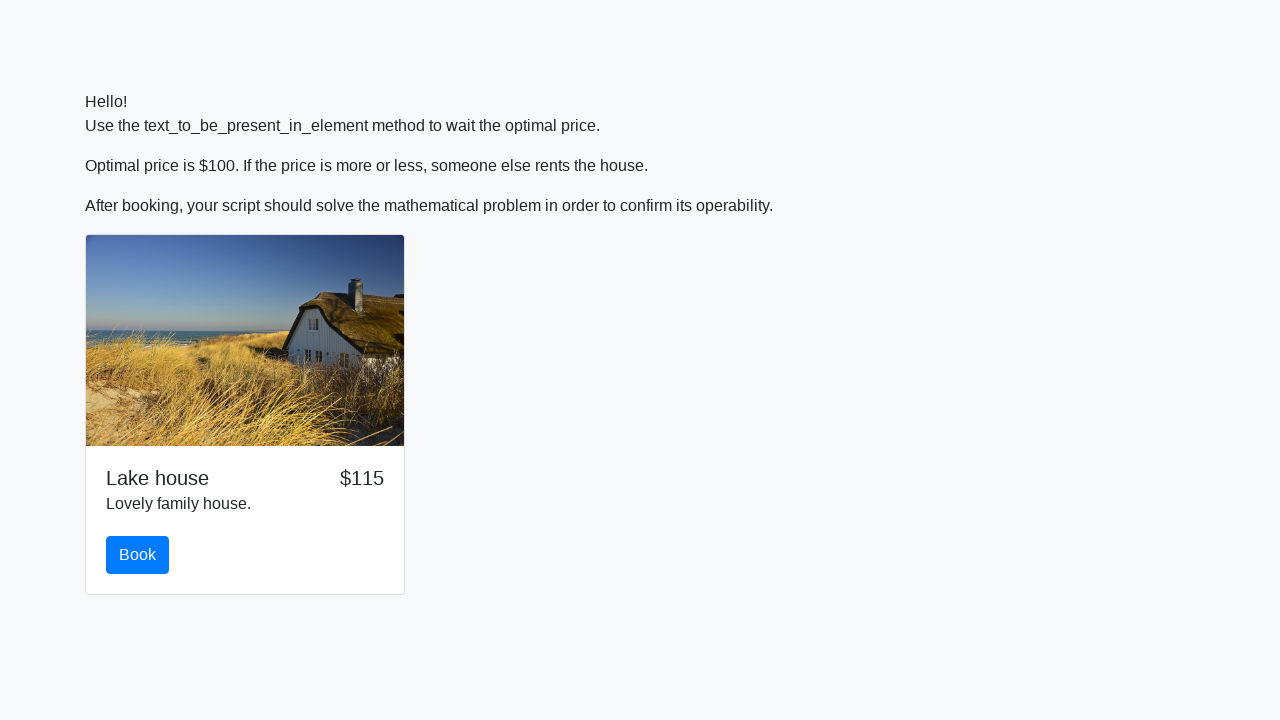

Waited for price to change to $100
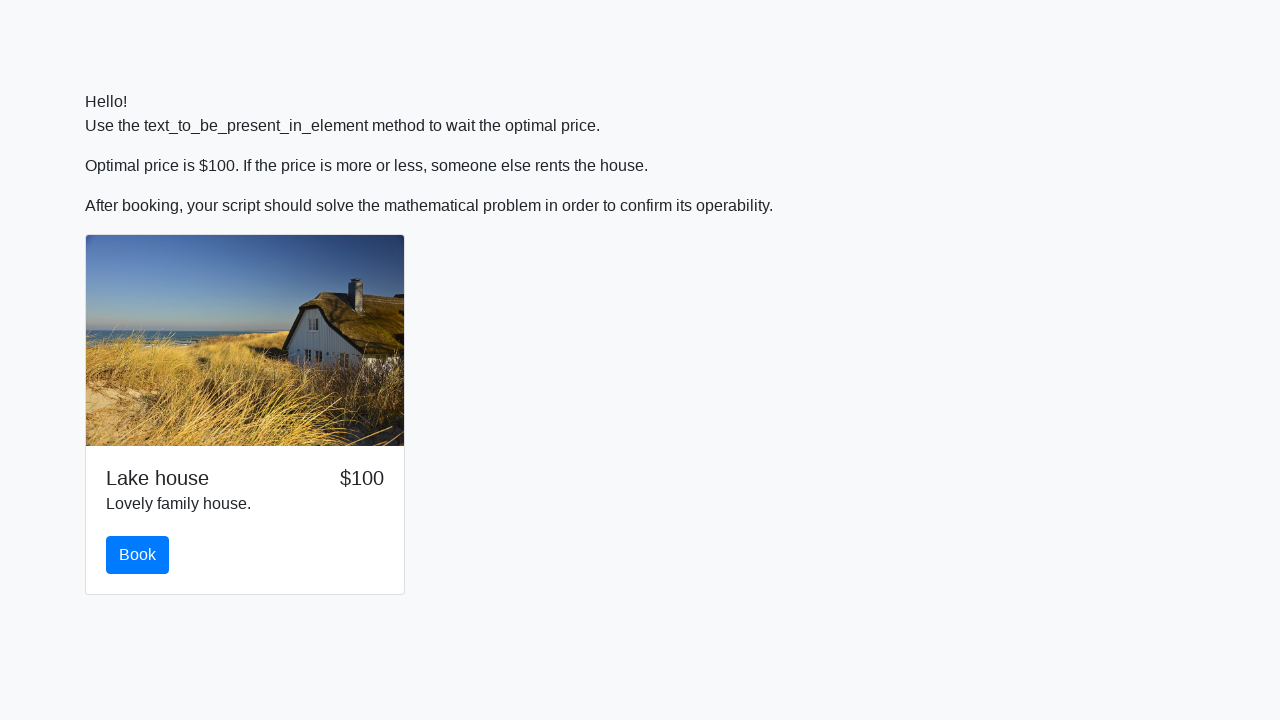

Clicked the book button at (138, 555) on #book
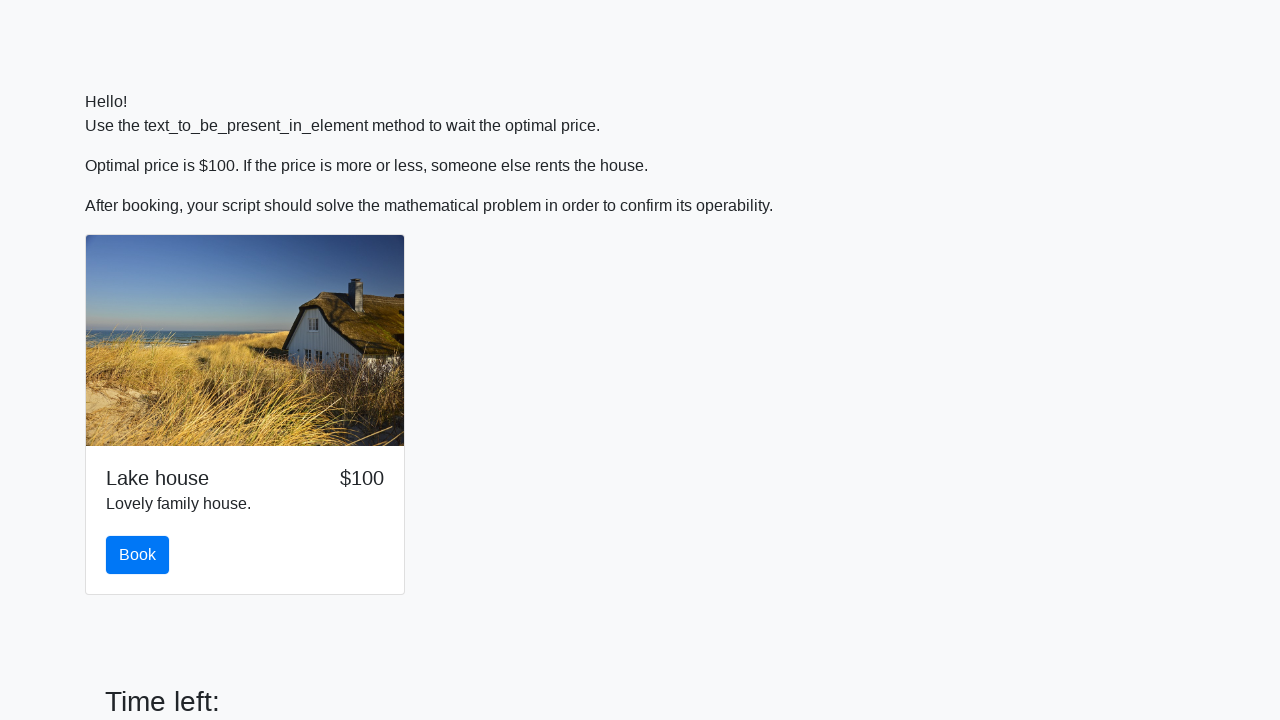

Retrieved x value from page: 651
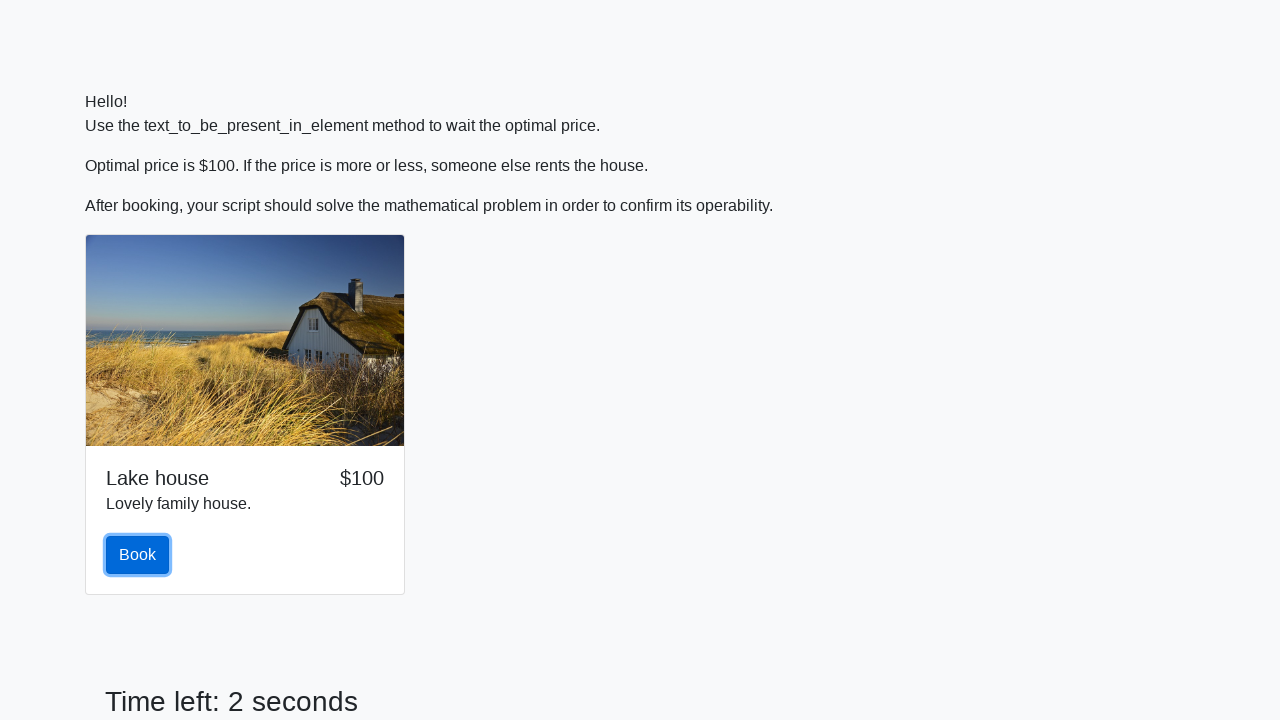

Calculated mathematical expression result: 2.0335826542407944
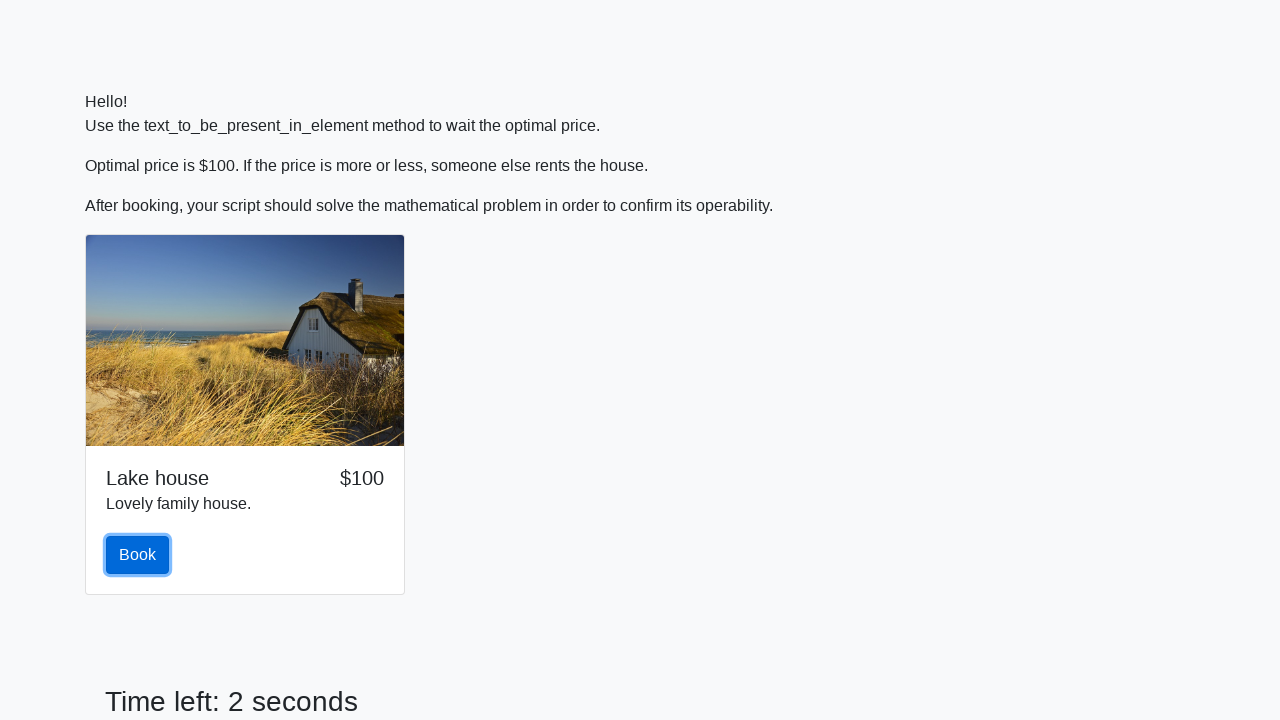

Entered calculated answer '2.0335826542407944' into answer field on #answer
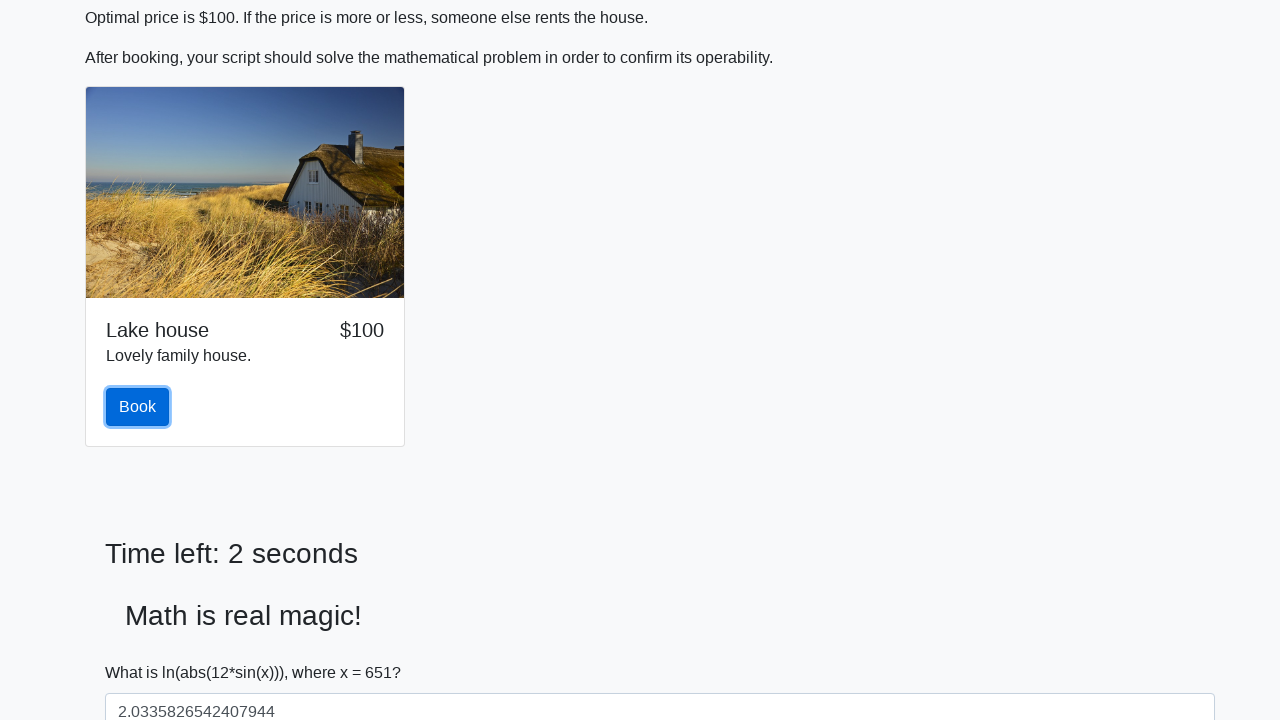

Clicked the solve button to submit the form at (143, 651) on #solve
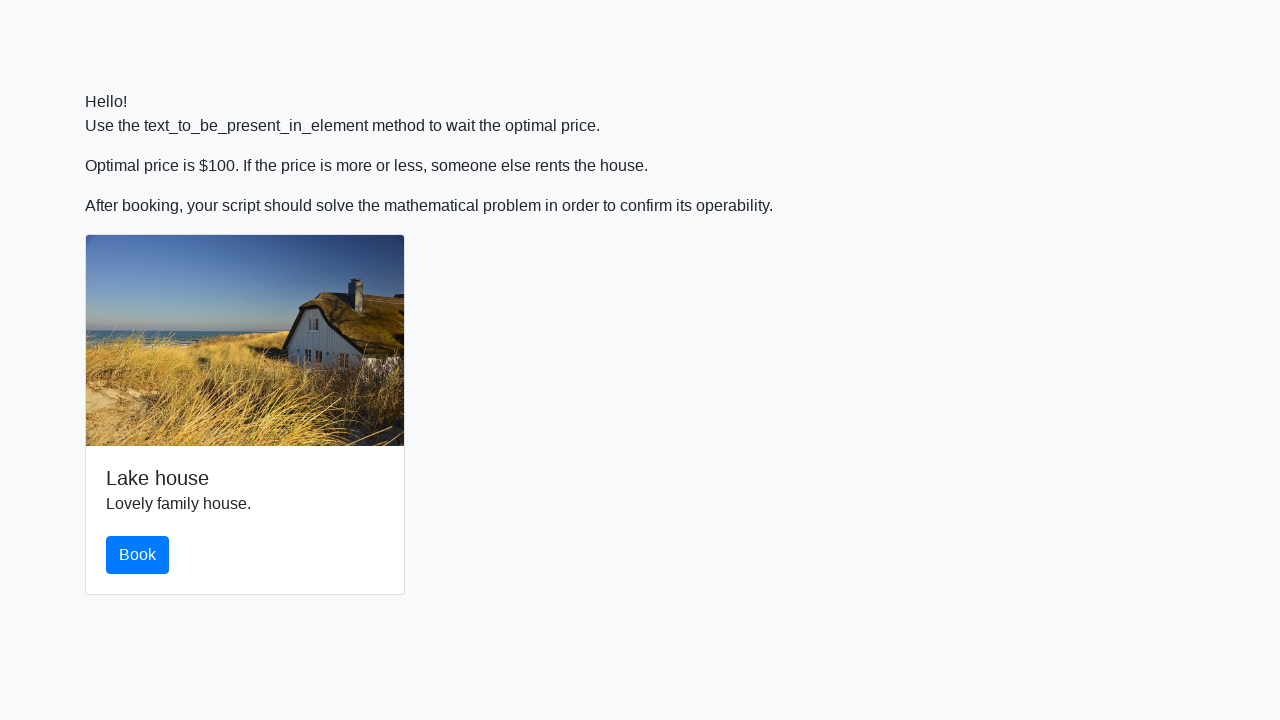

Waited for page processing to complete
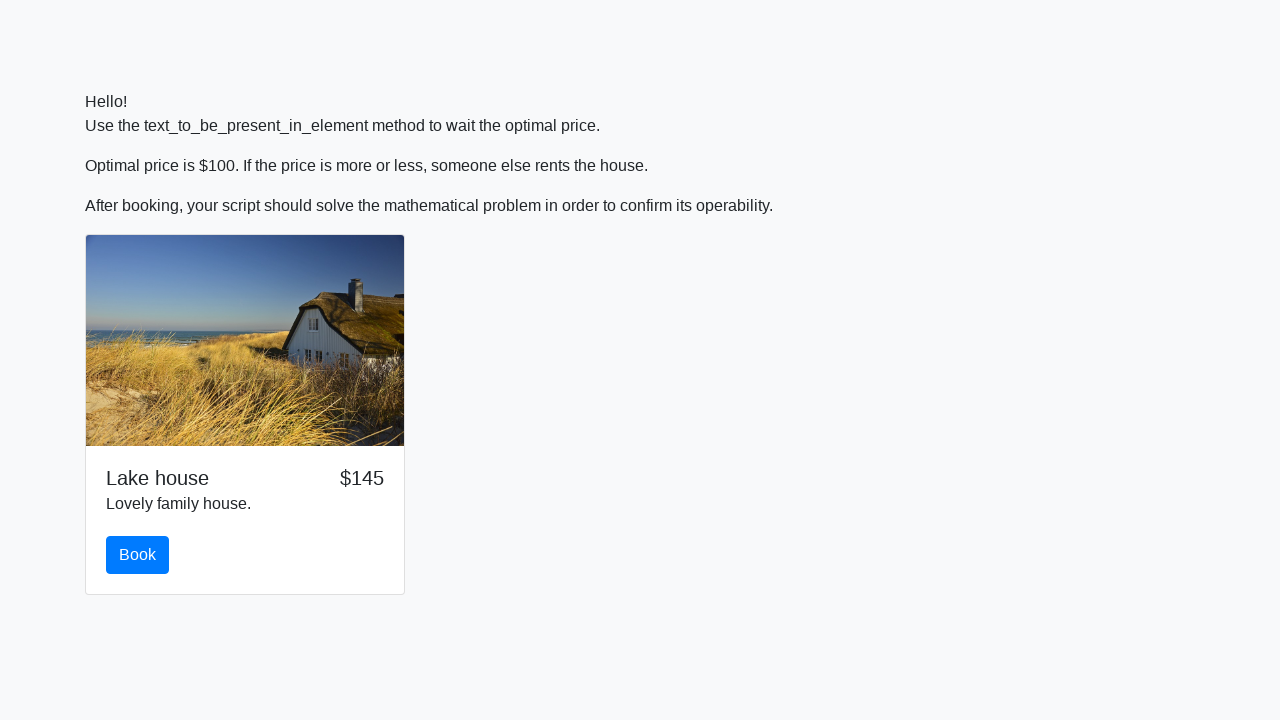

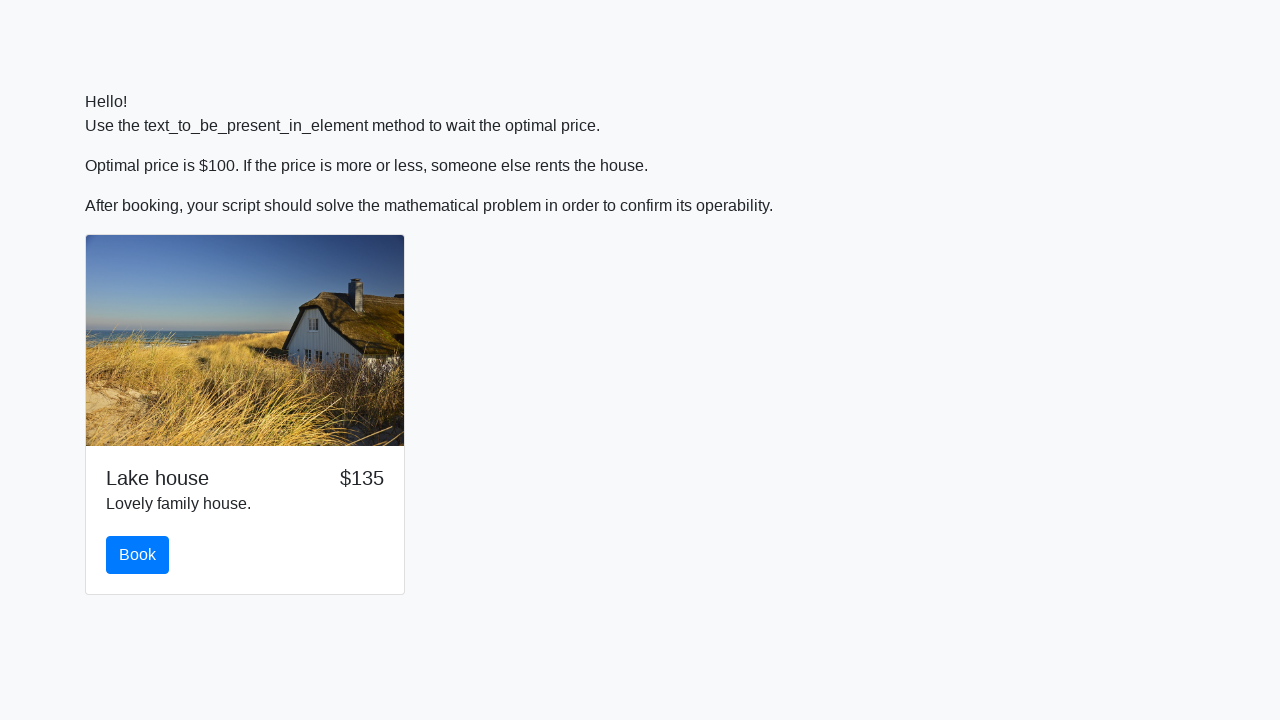